Tests radio button and checkbox interactions on a form by selecting and unselecting various options

Starting URL: https://omayo.blogspot.com/

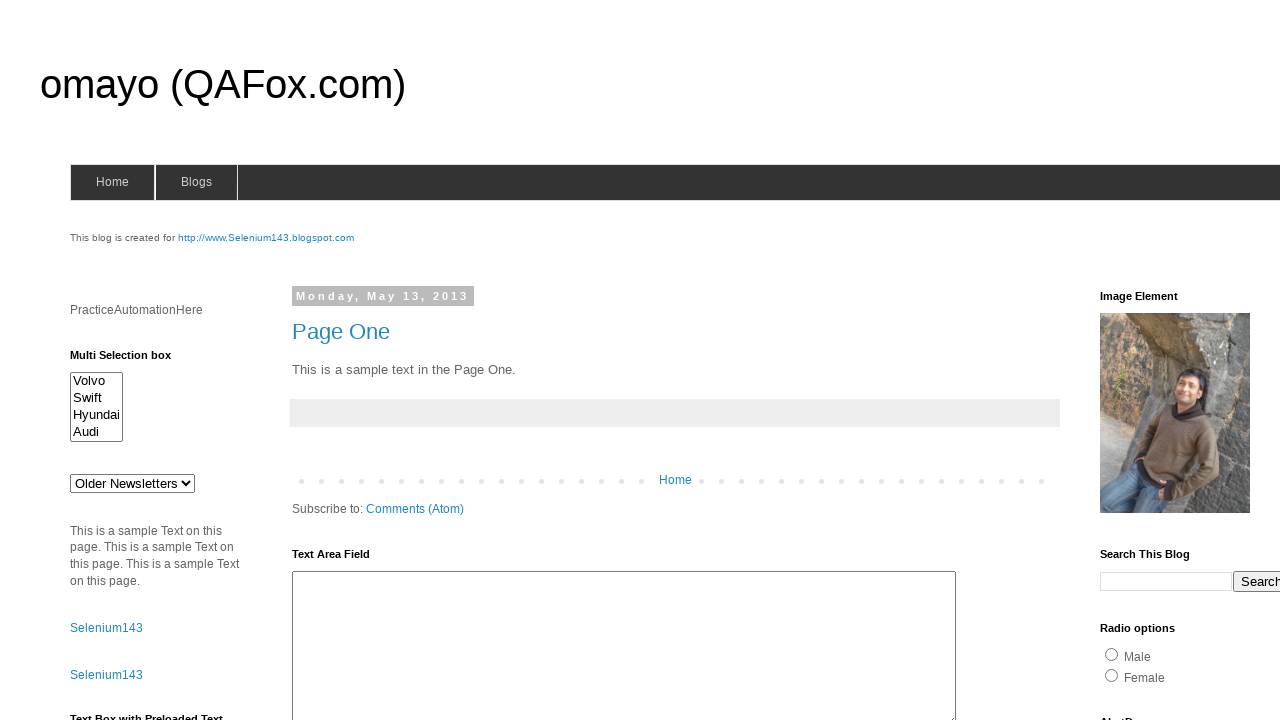

Selected 'male' radio button at (1112, 654) on input[name='gender'][value='male']
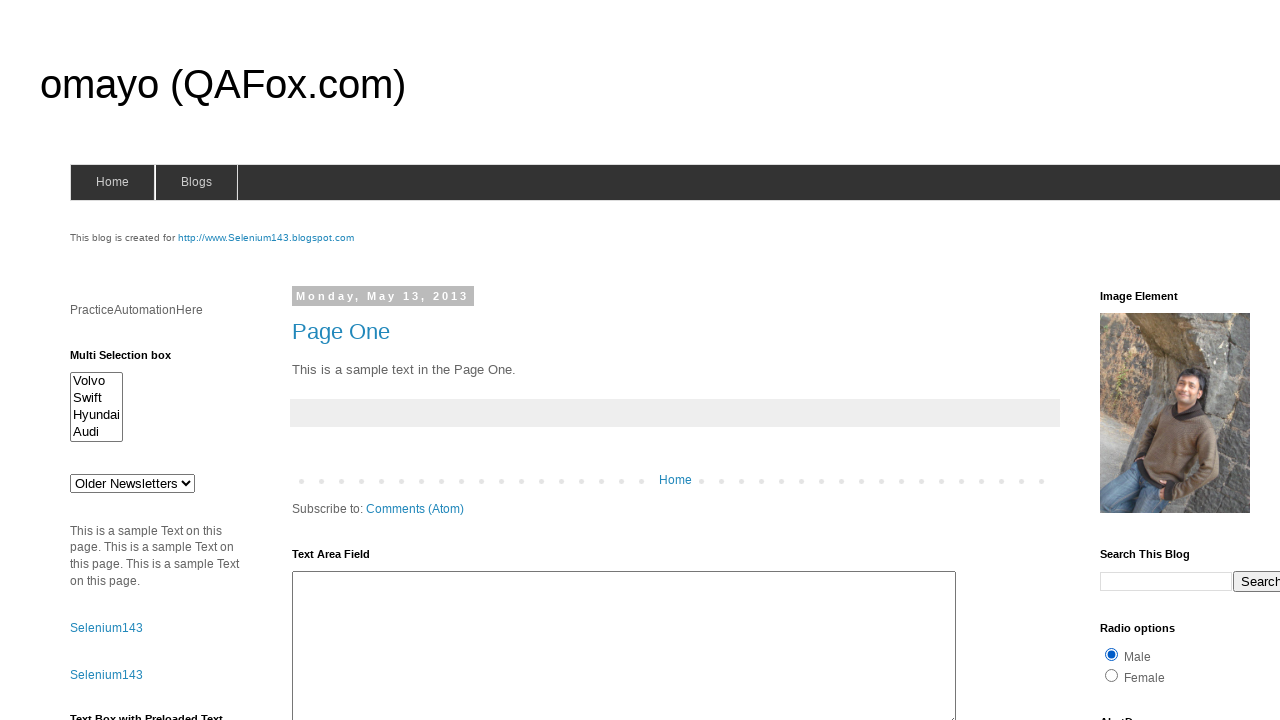

Selected 'Bicycle' checkbox on input[name='vehicle'][value='Bicycle']
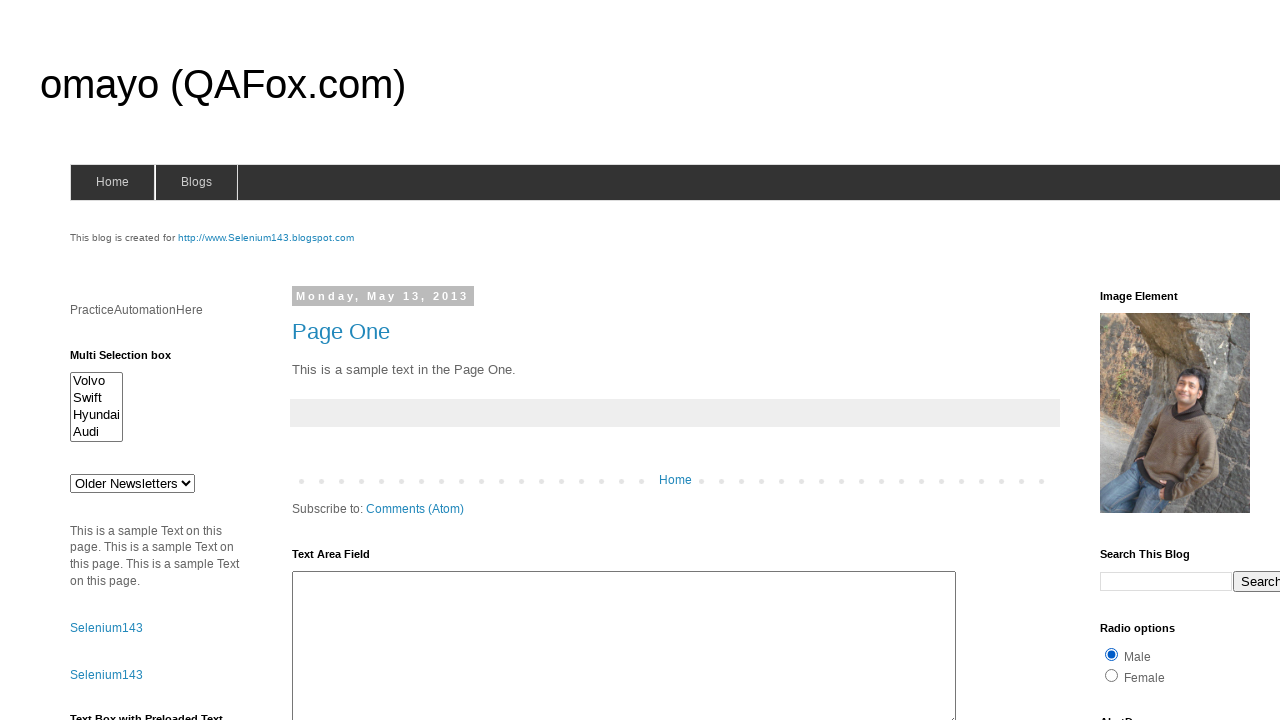

Unchecked 'Pen' checkbox on input[value='Pen']
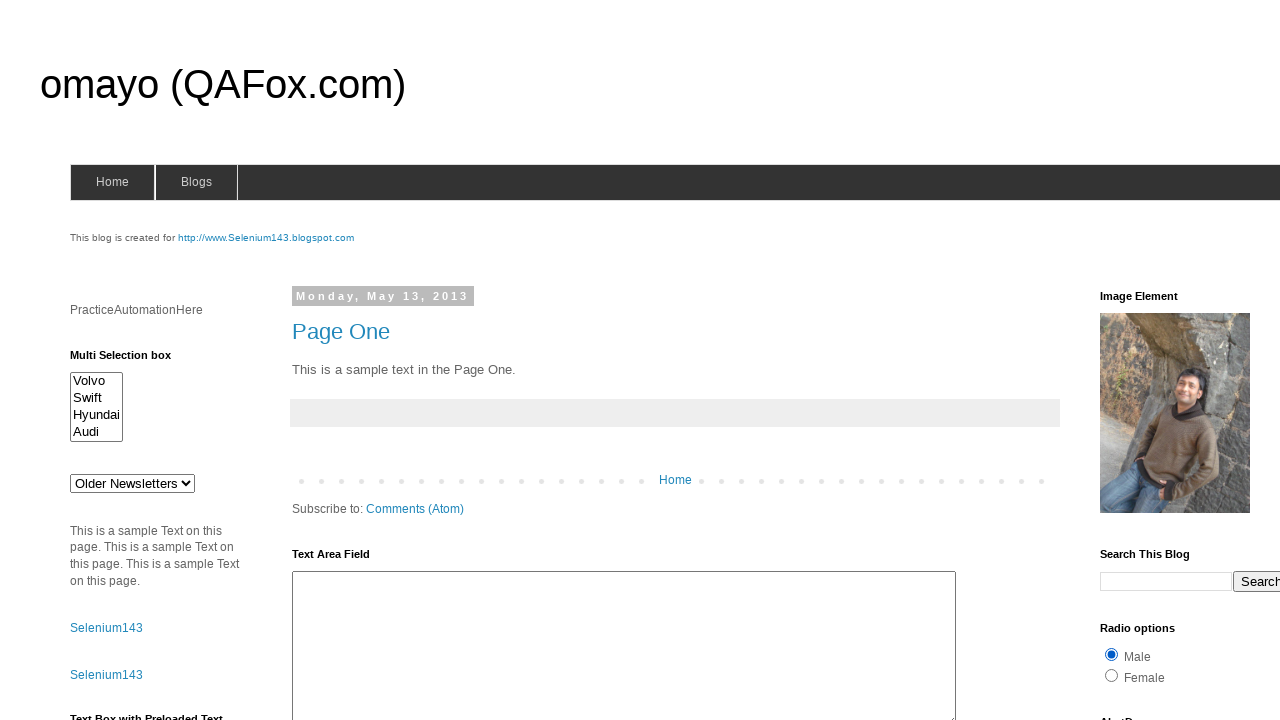

Checked 'Book' checkbox on input[value='Book']
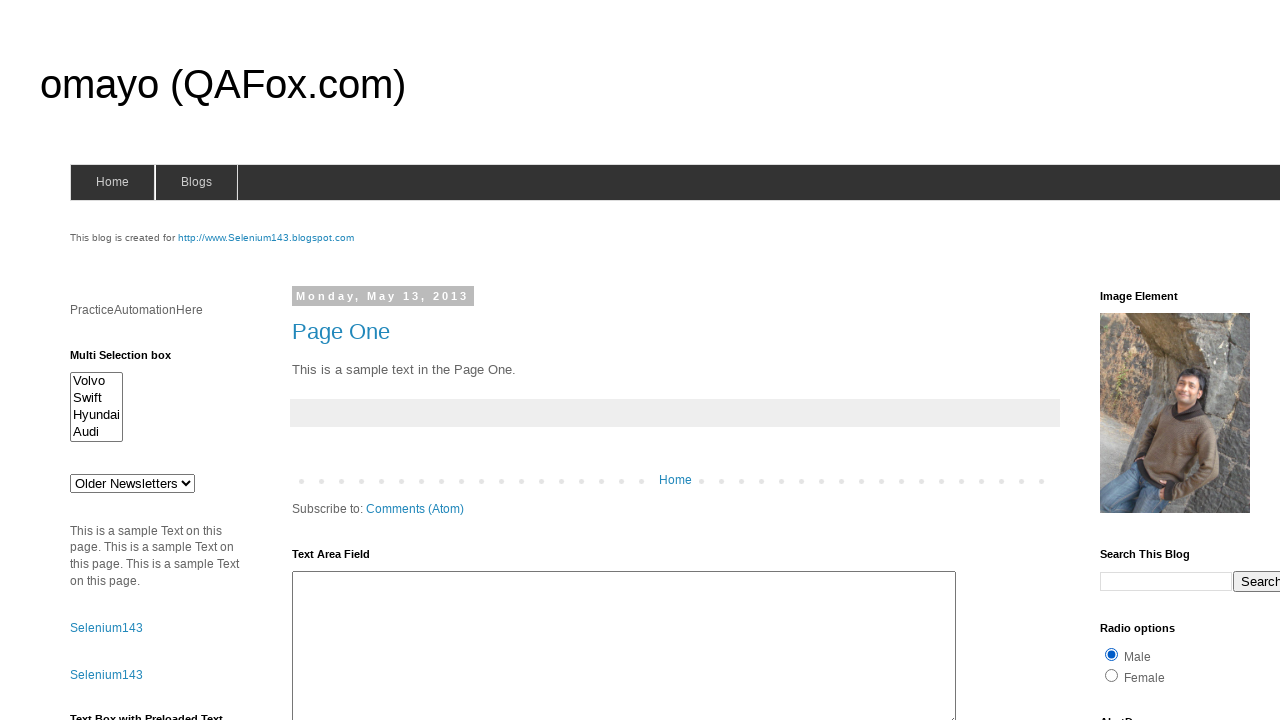

Checked 'Laptop' checkbox at (1254, 360) on input[value='Laptop']
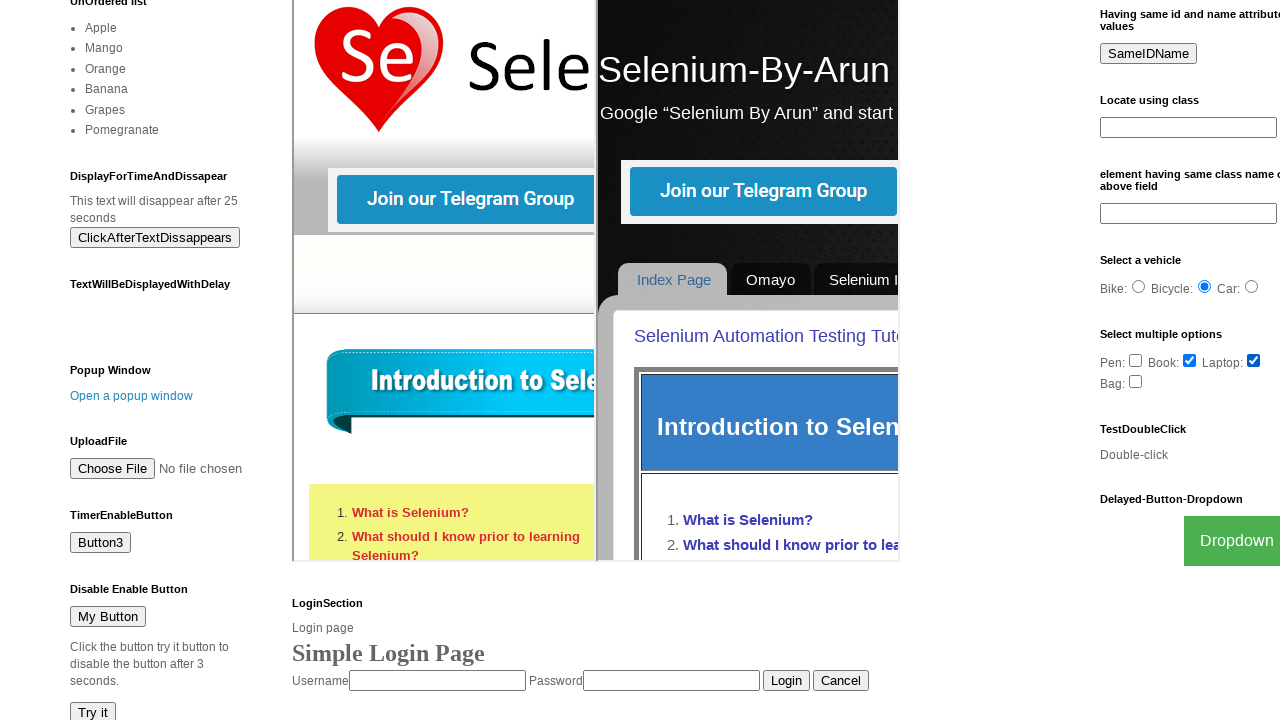

Unchecked 'Book' checkbox at (1190, 360) on input[value='Book']
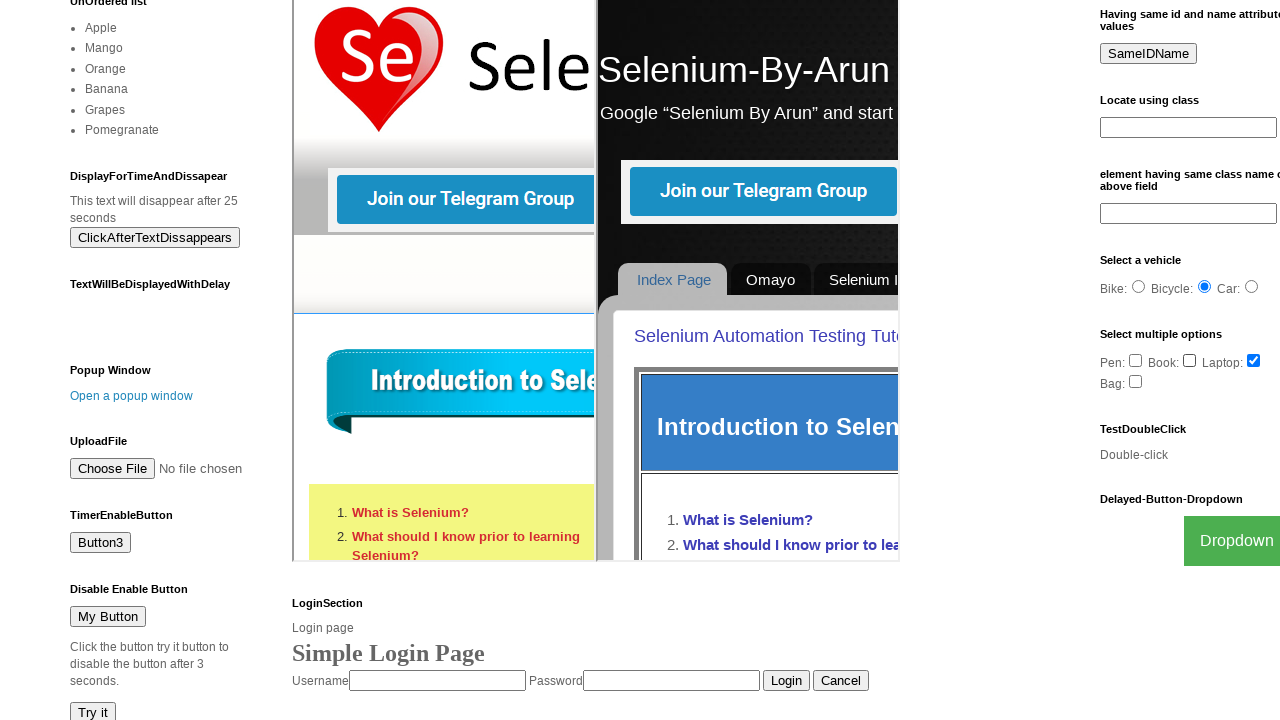

Unchecked 'Laptop' checkbox at (1254, 360) on input[value='Laptop']
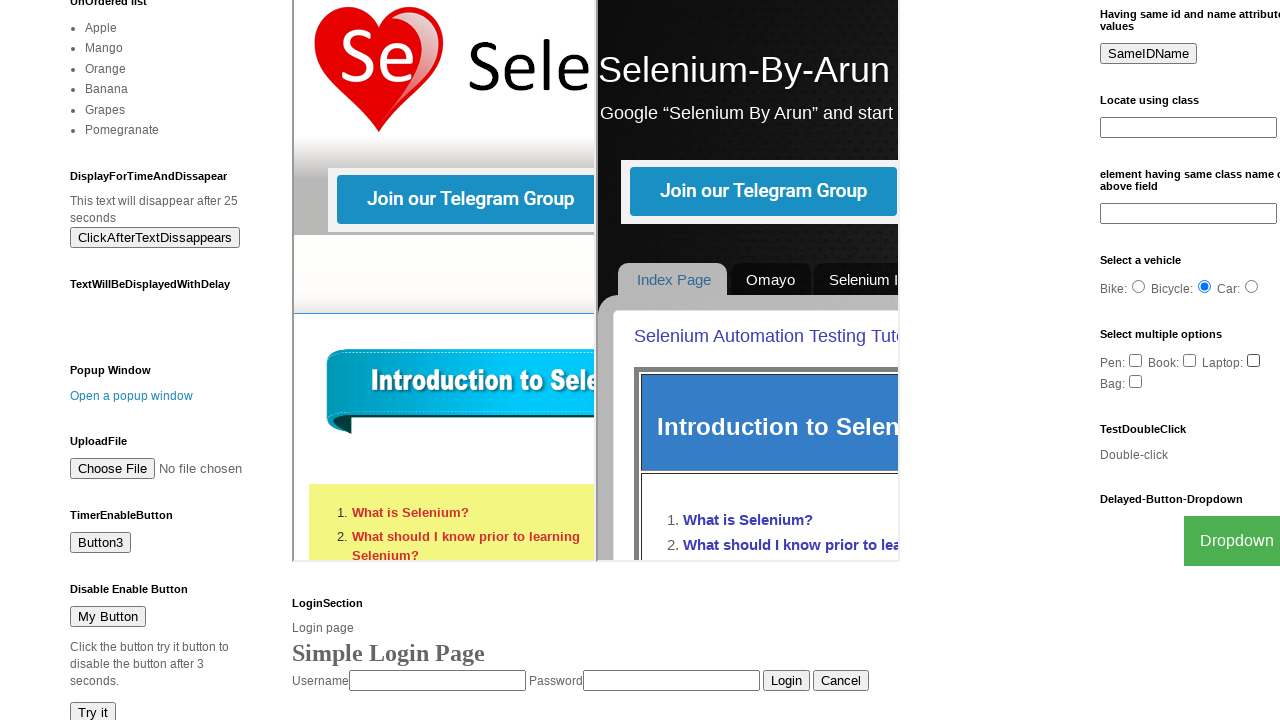

Checked 'Book' checkbox again at (1190, 360) on input[value='Book']
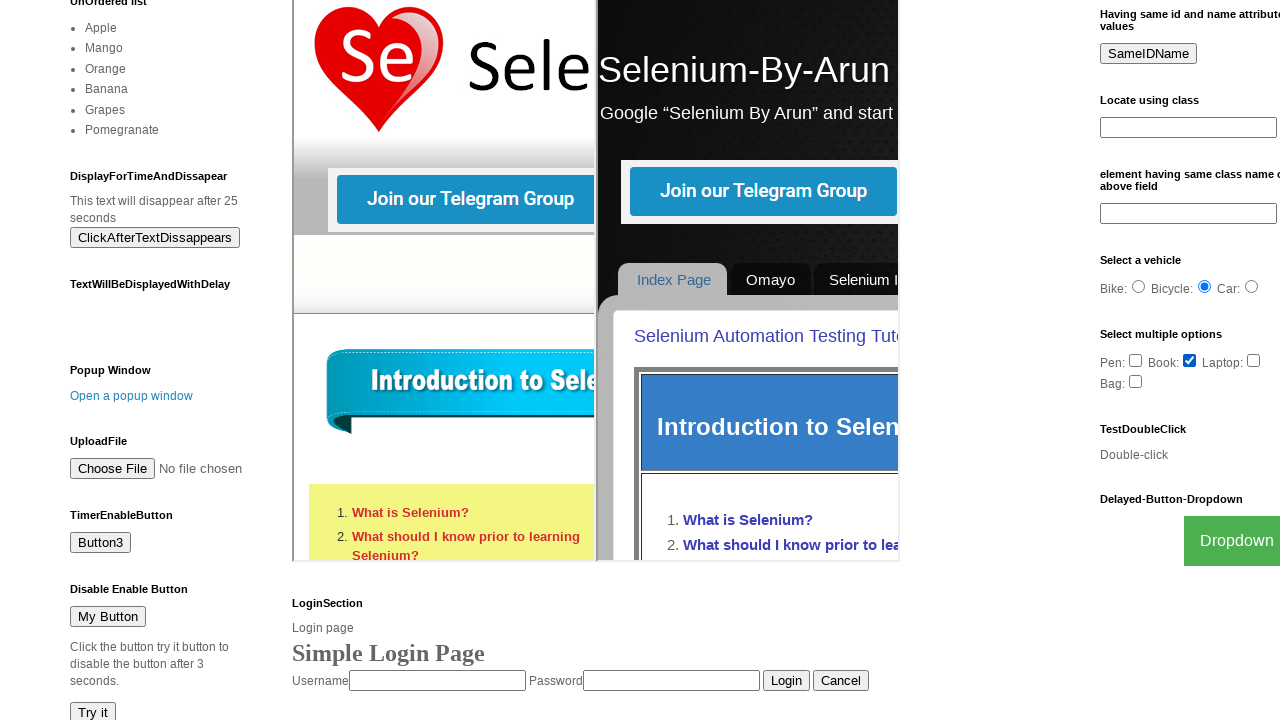

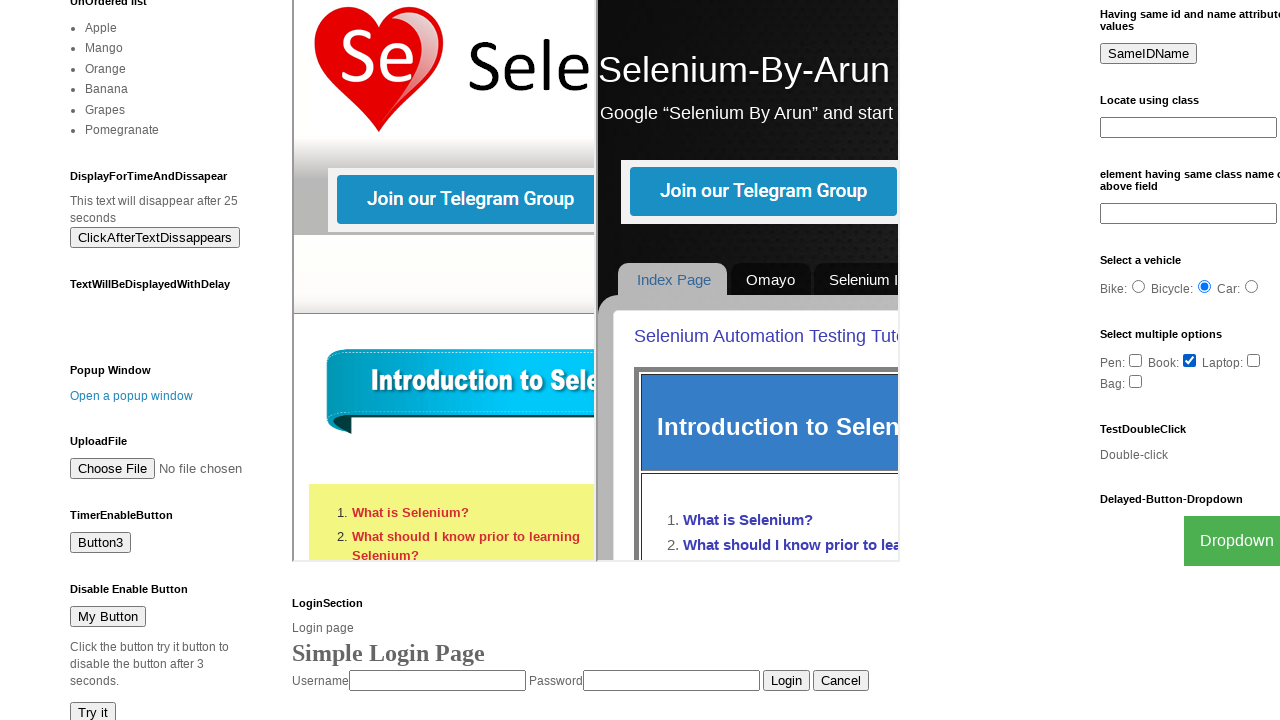